Tests drag and drop functionality by dragging an element from source to target location within an iframe

Starting URL: https://jqueryui.com/droppable/

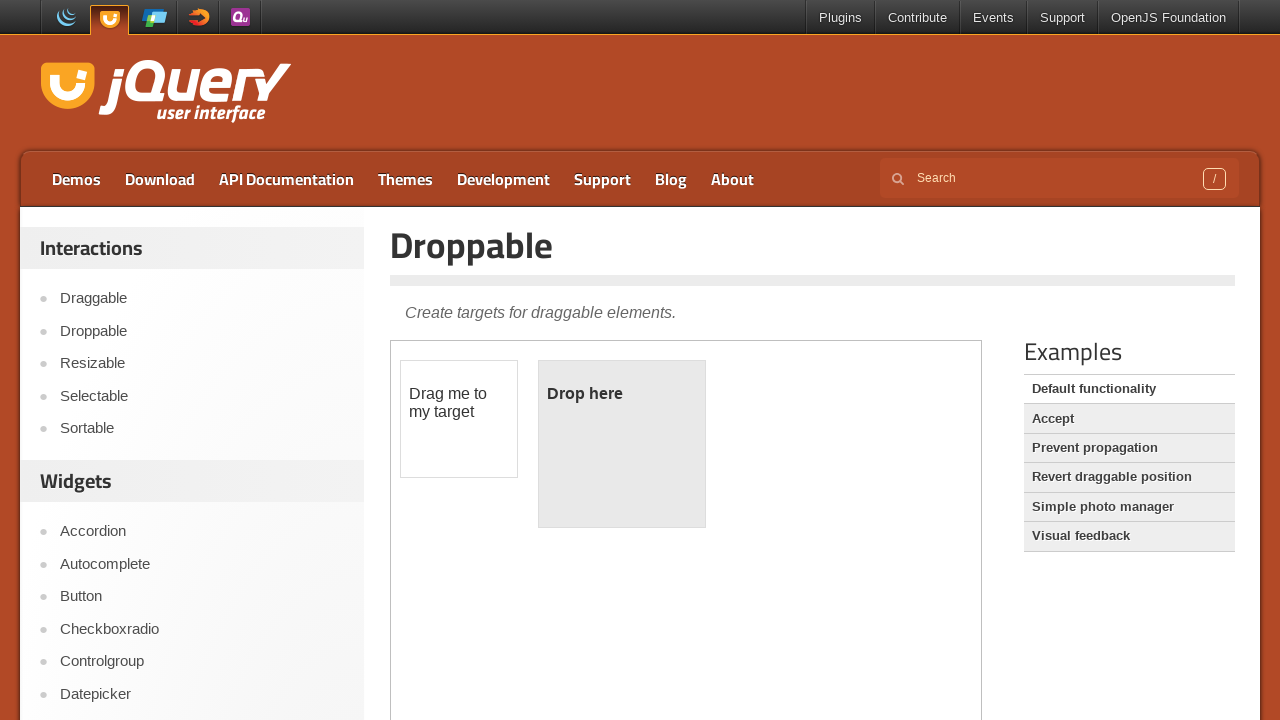

Located the iframe containing drag and drop demo
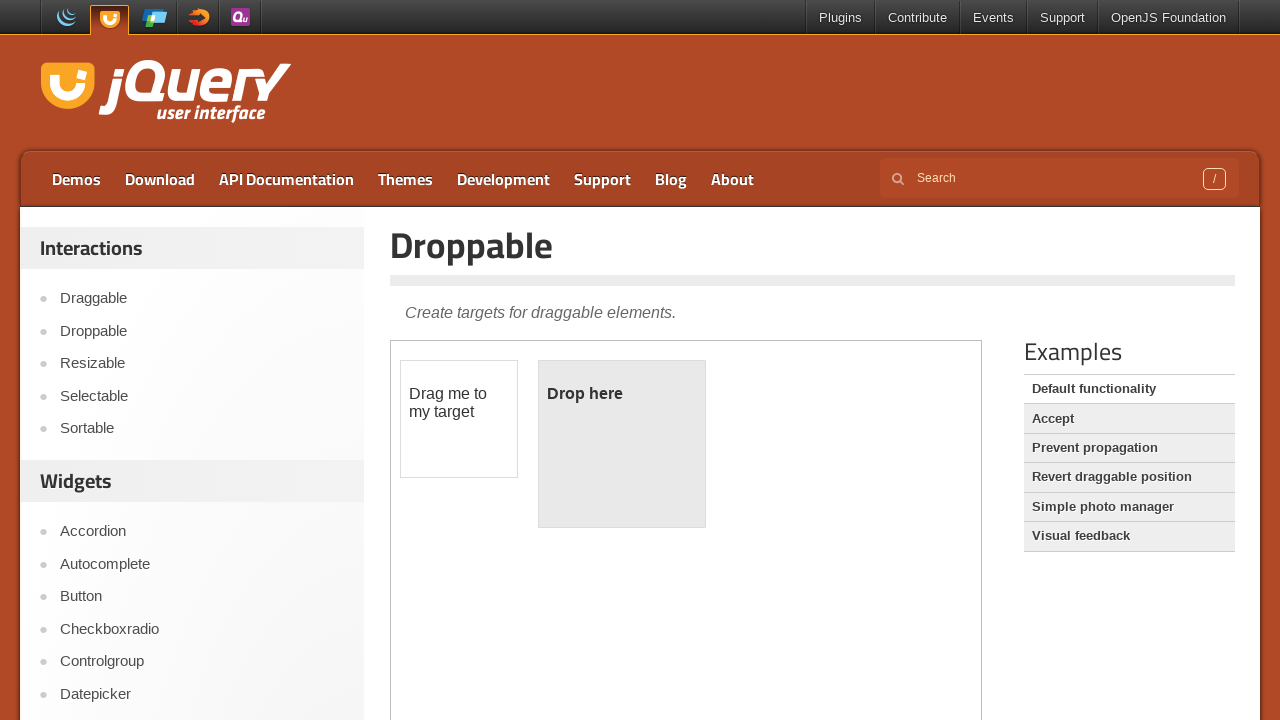

Located the draggable element
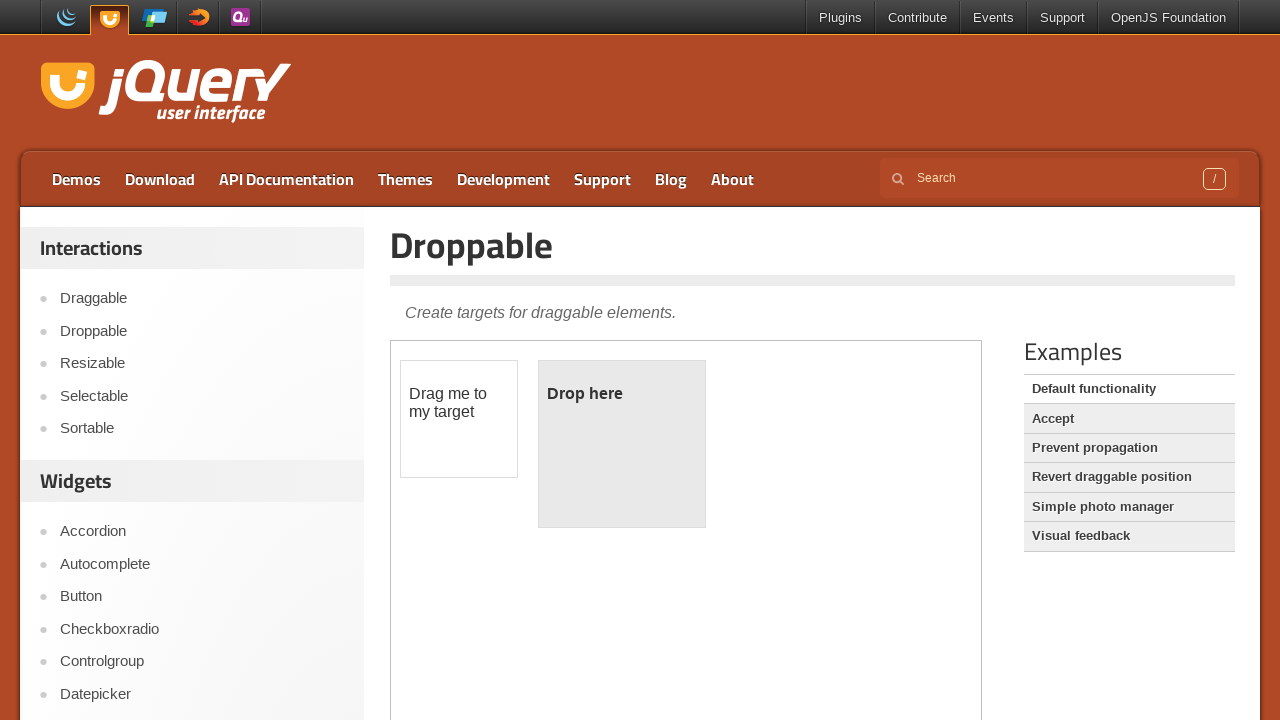

Located the droppable target element
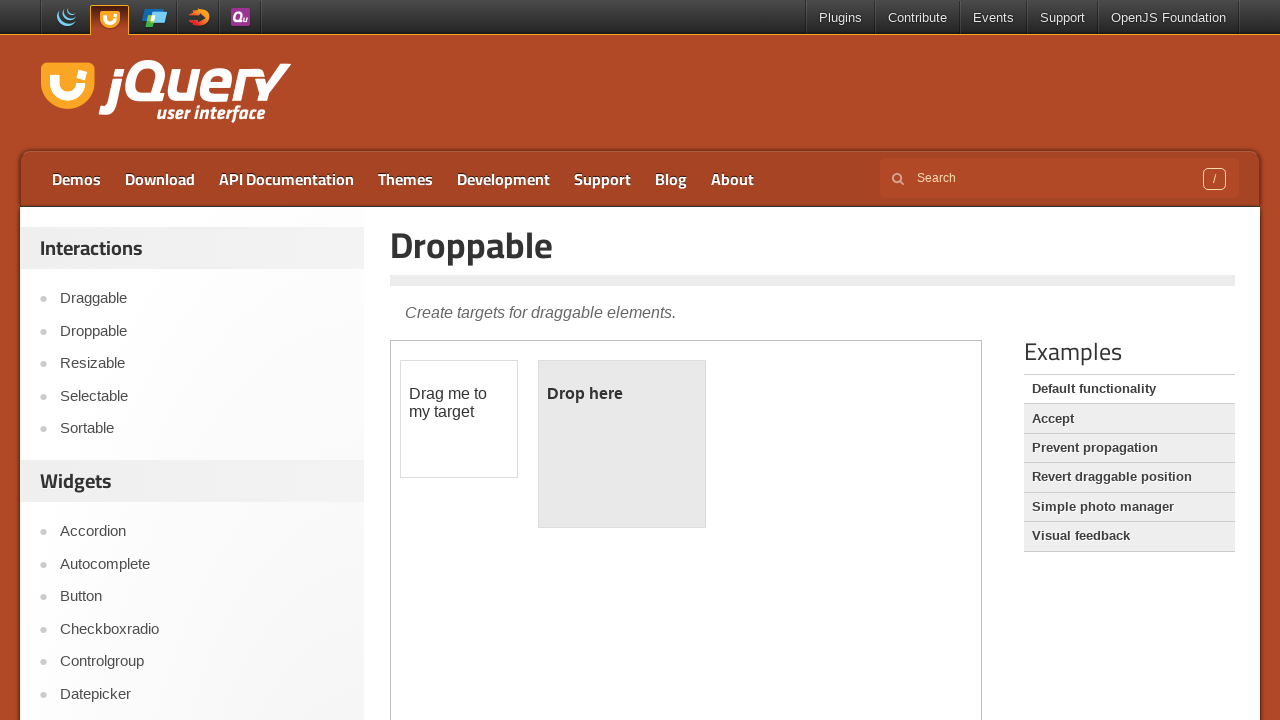

Dragged the draggable element to the droppable target at (622, 444)
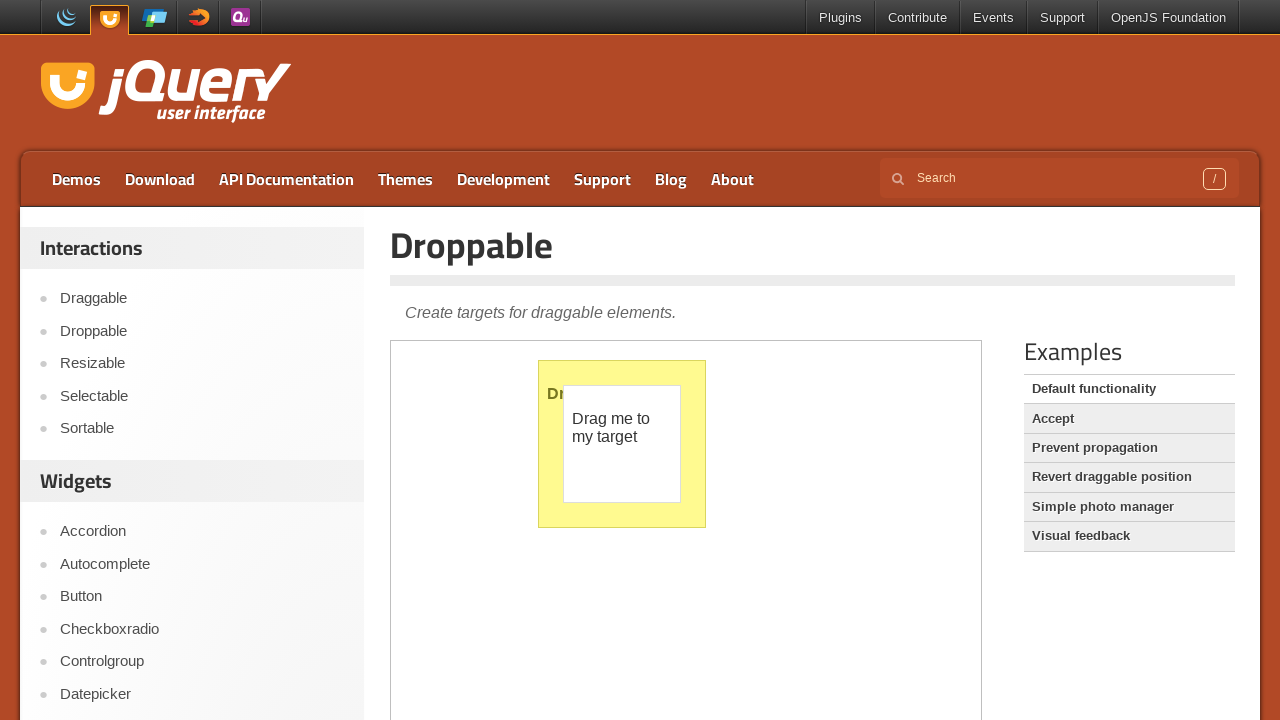

Retrieved 'Dropped!' confirmation text to verify successful drop
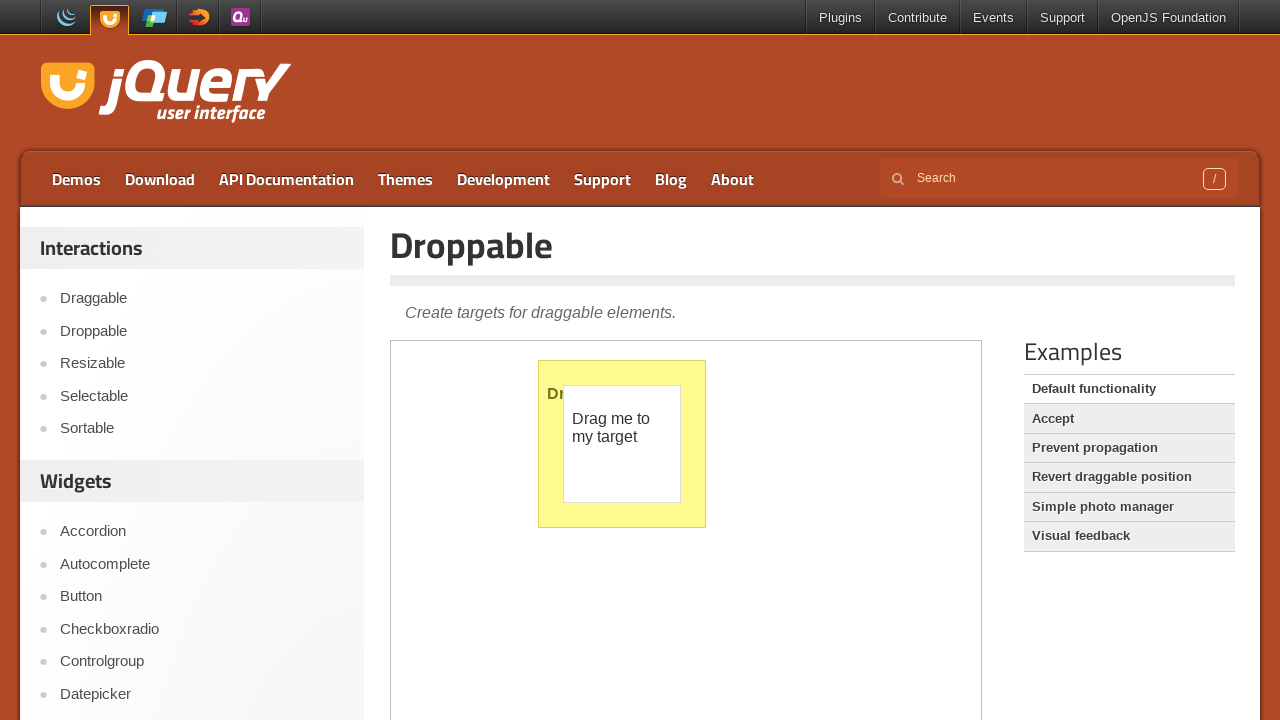

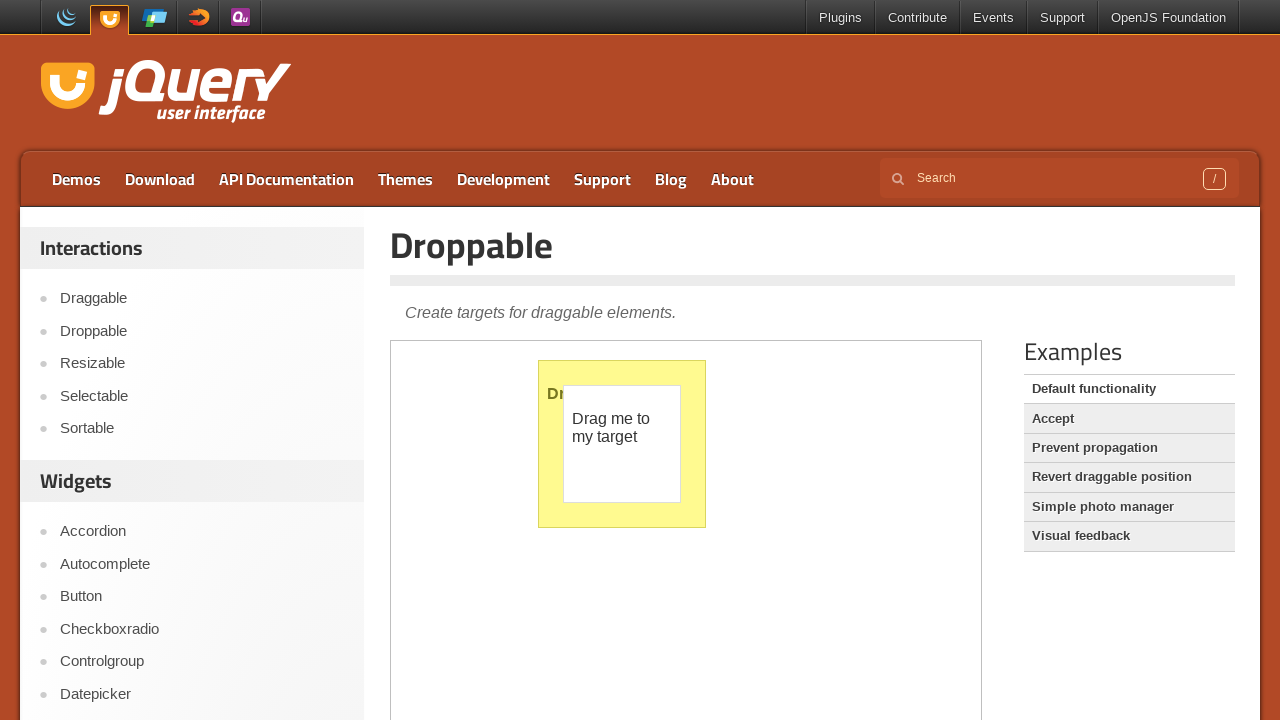